Tests modal dialog functionality by opening and closing both small and large modal dialogs and verifying their content.

Starting URL: https://demoqa.com/modal-dialogs

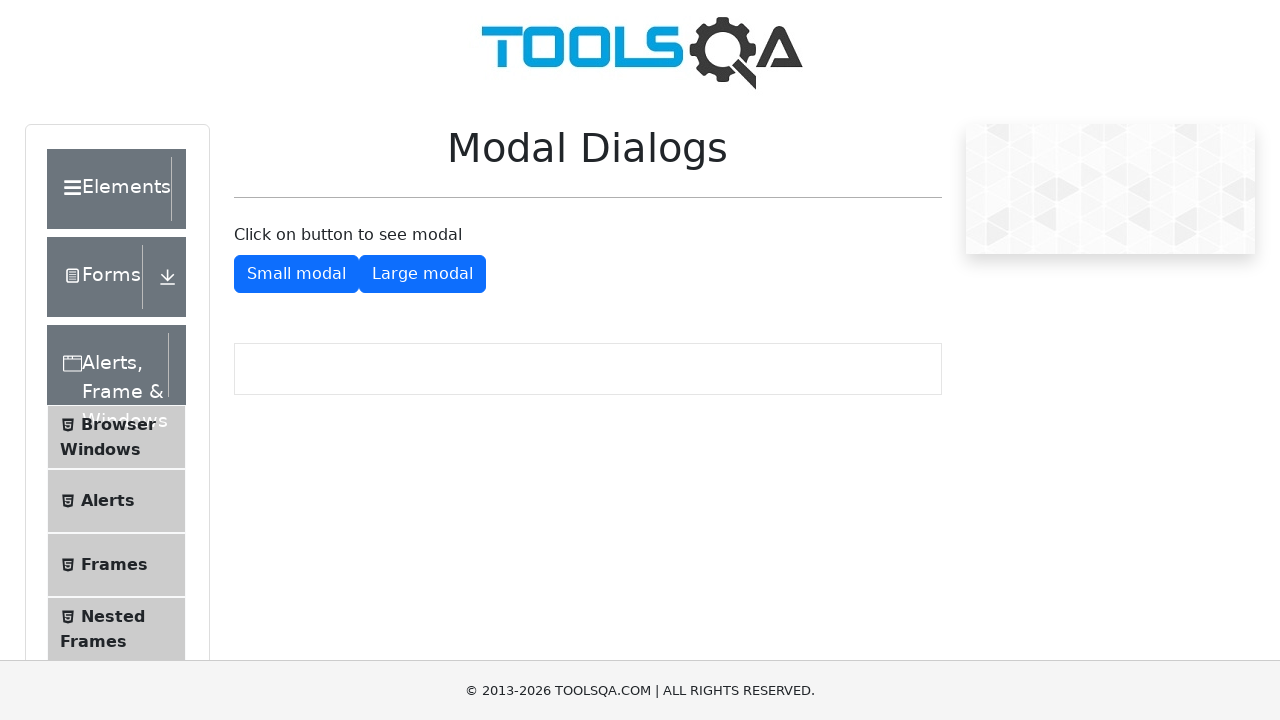

Clicked button to open small modal dialog at (296, 274) on #showSmallModal
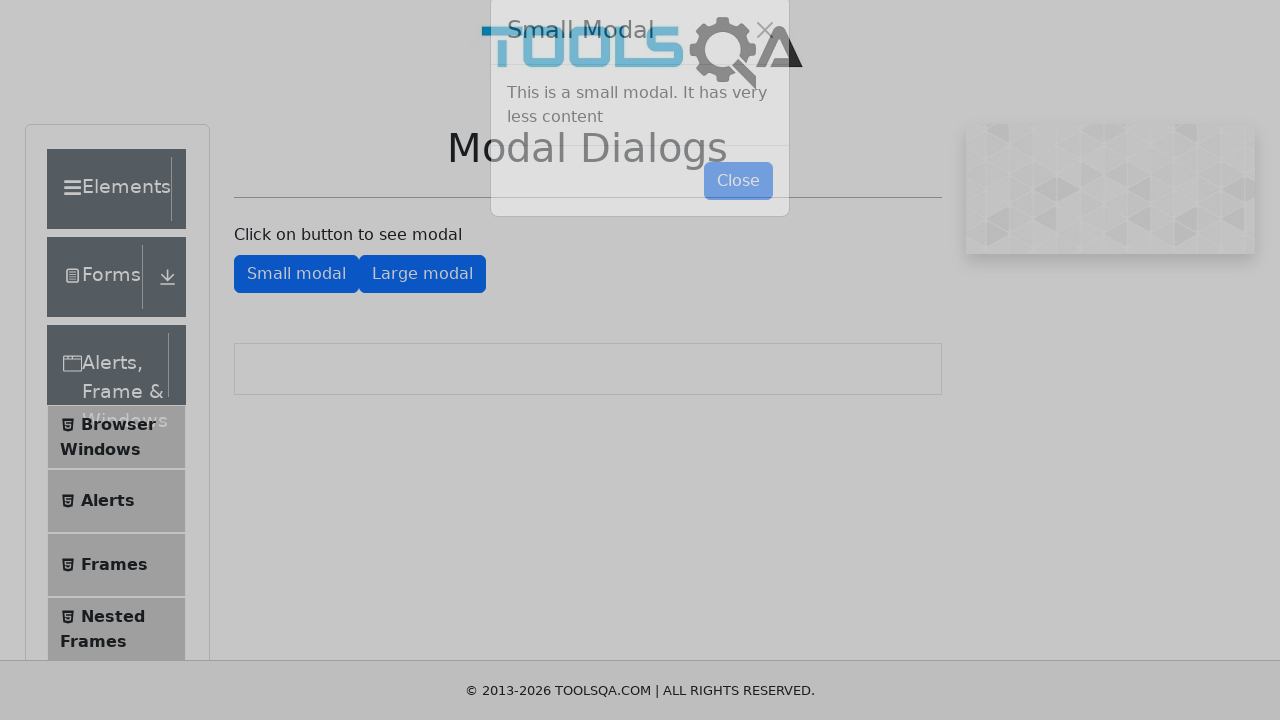

Small modal dialog appeared
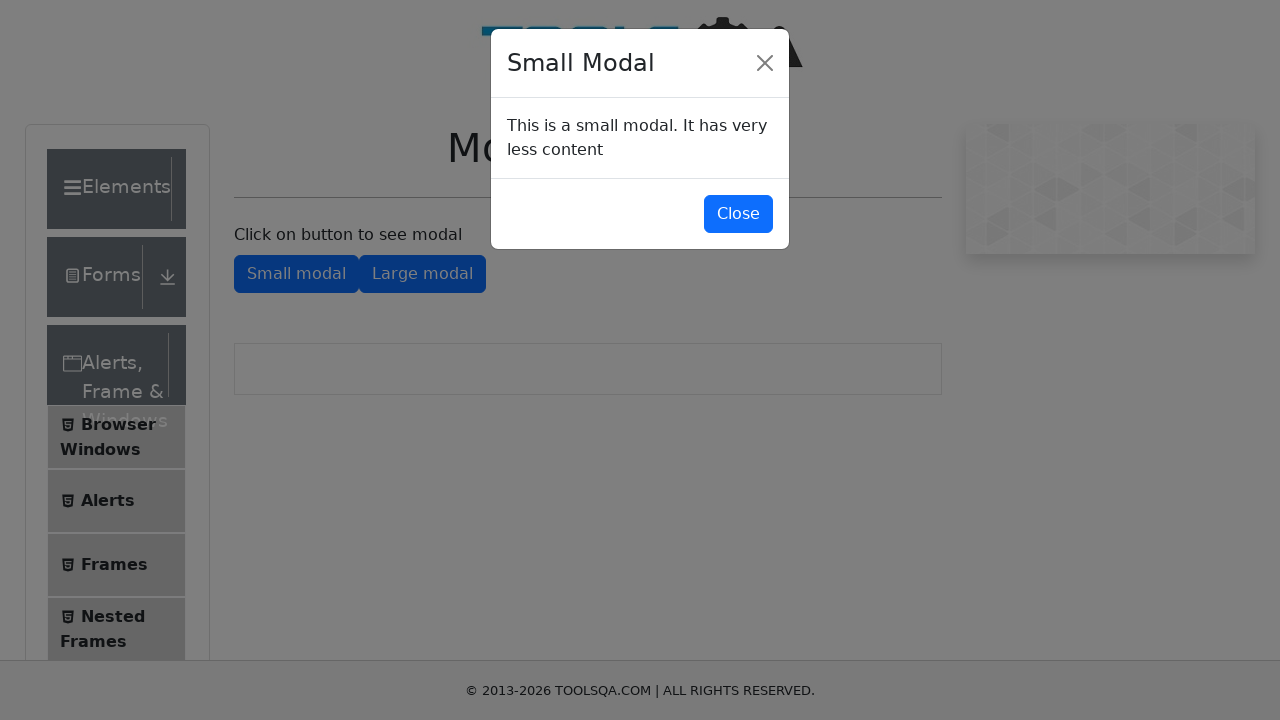

Clicked button to close small modal dialog at (738, 214) on #closeSmallModal
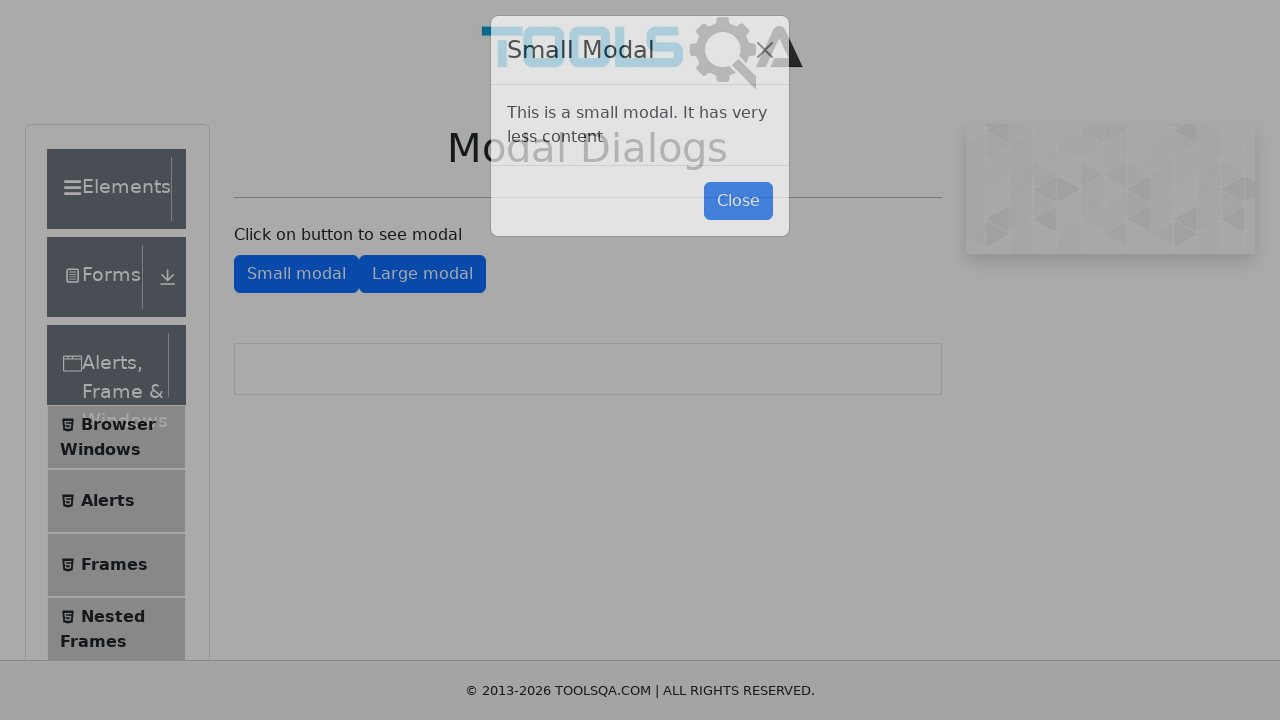

Small modal dialog closed
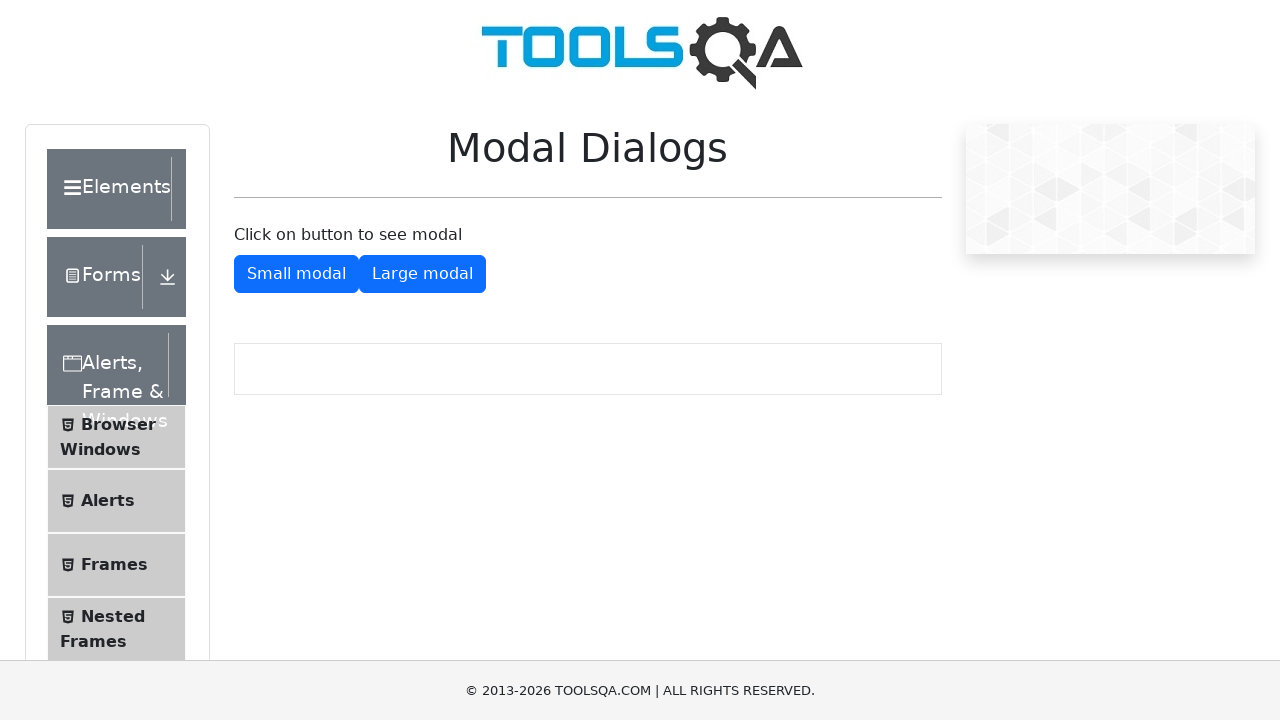

Clicked button to open large modal dialog at (422, 274) on #showLargeModal
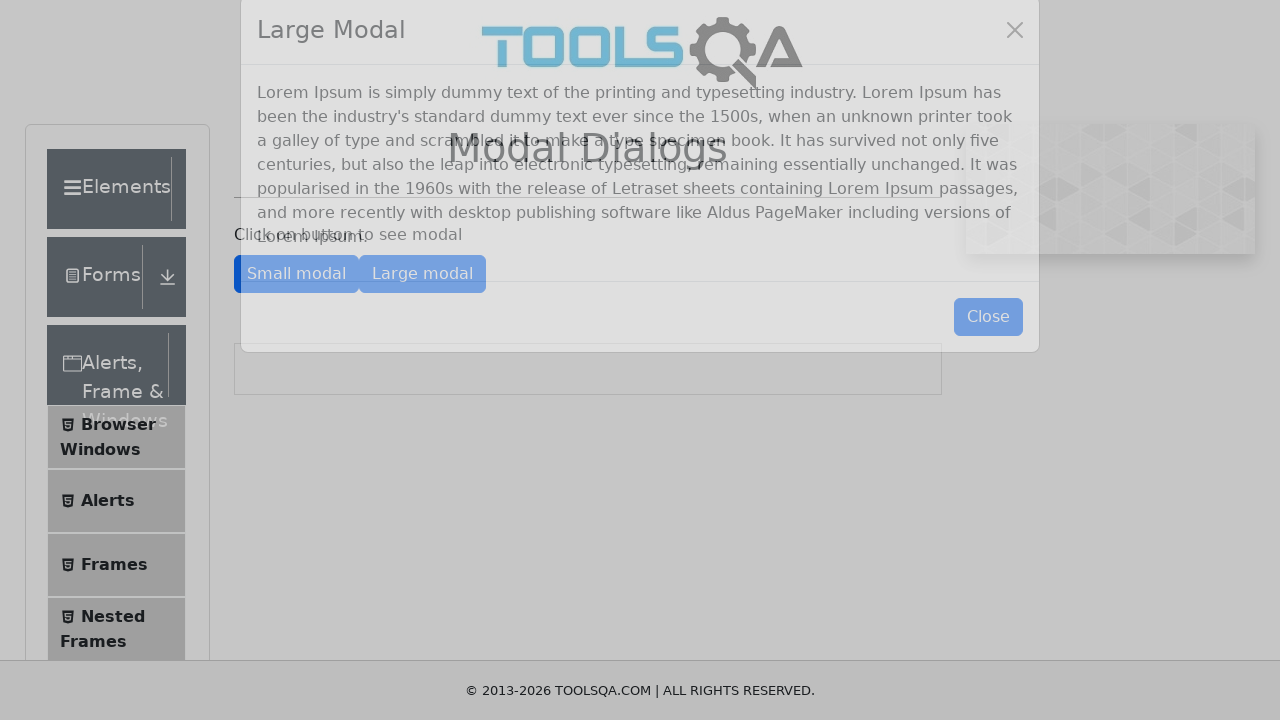

Large modal dialog appeared
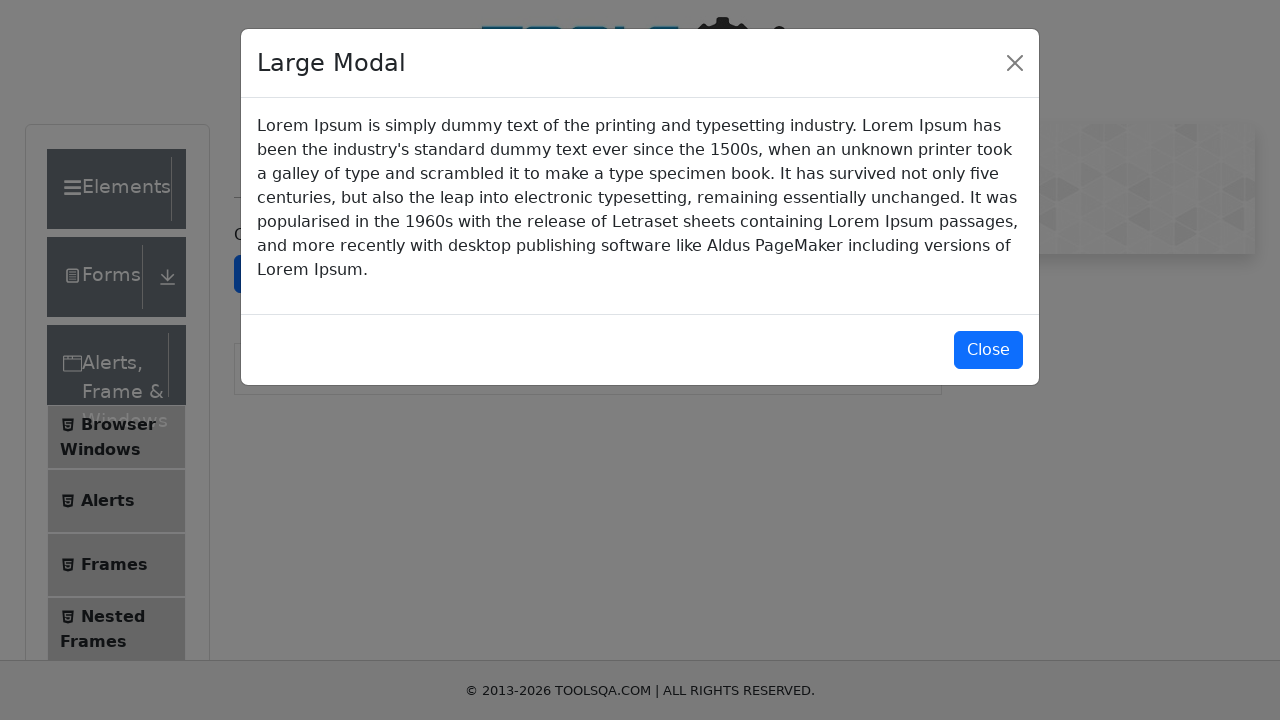

Clicked button to close large modal dialog at (988, 350) on #closeLargeModal
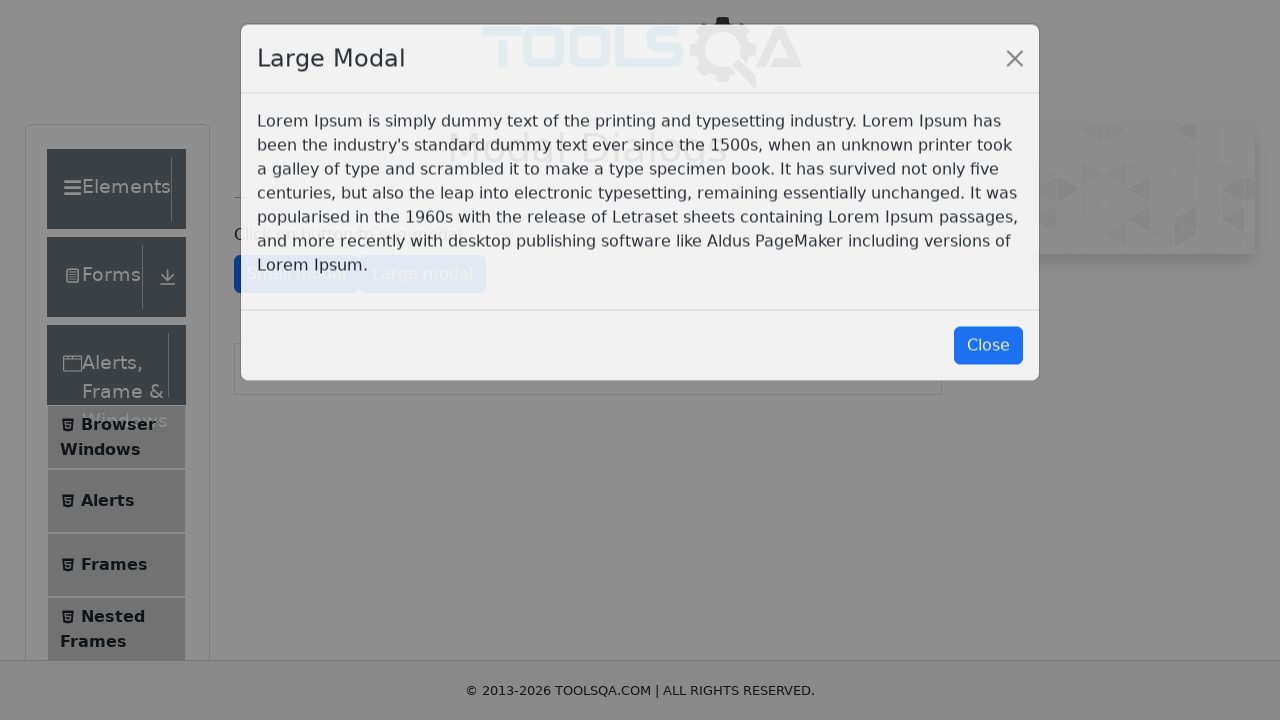

Large modal dialog closed
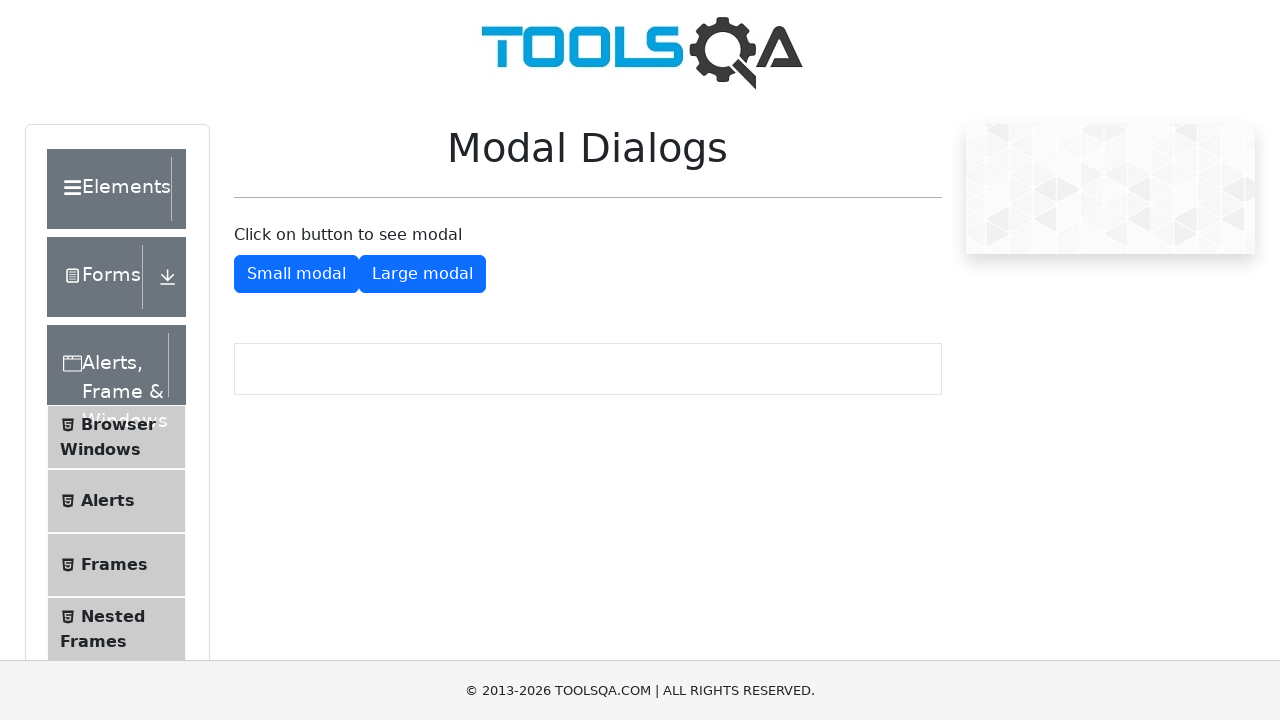

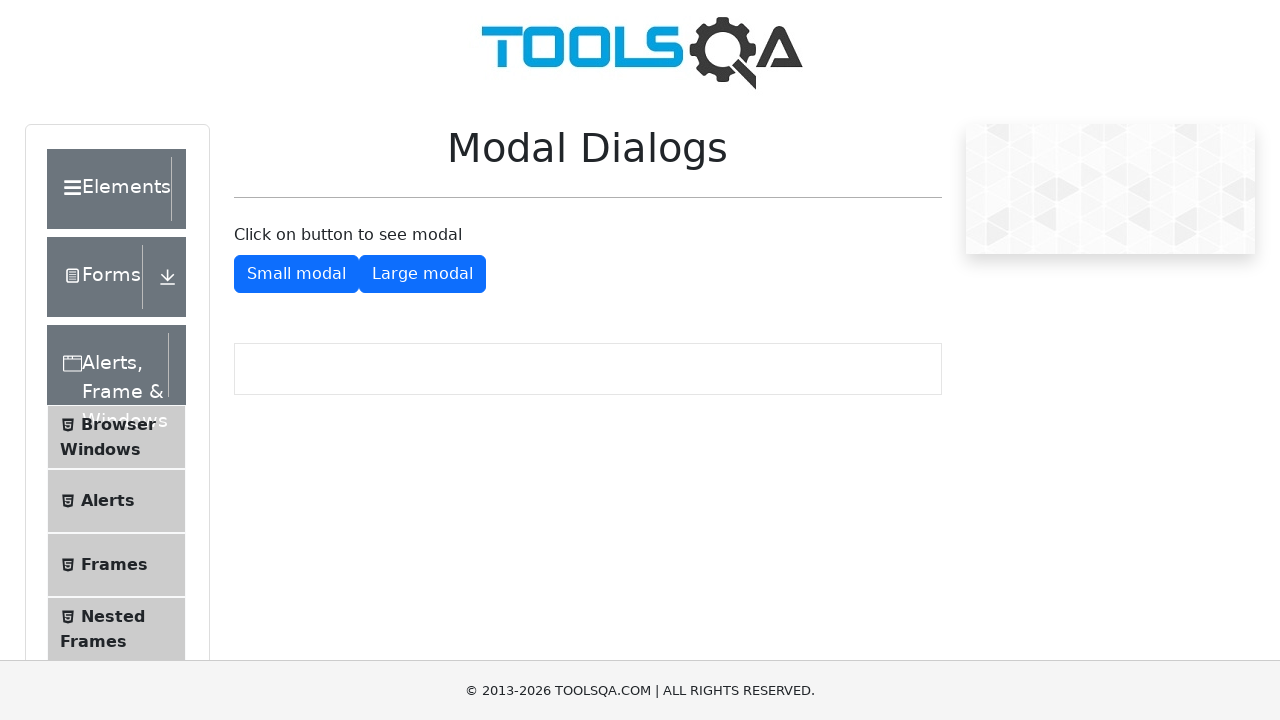